Tests navigation through product categories (Phones, Laptops, Monitors) by clicking on each category link

Starting URL: https://www.demoblaze.com/

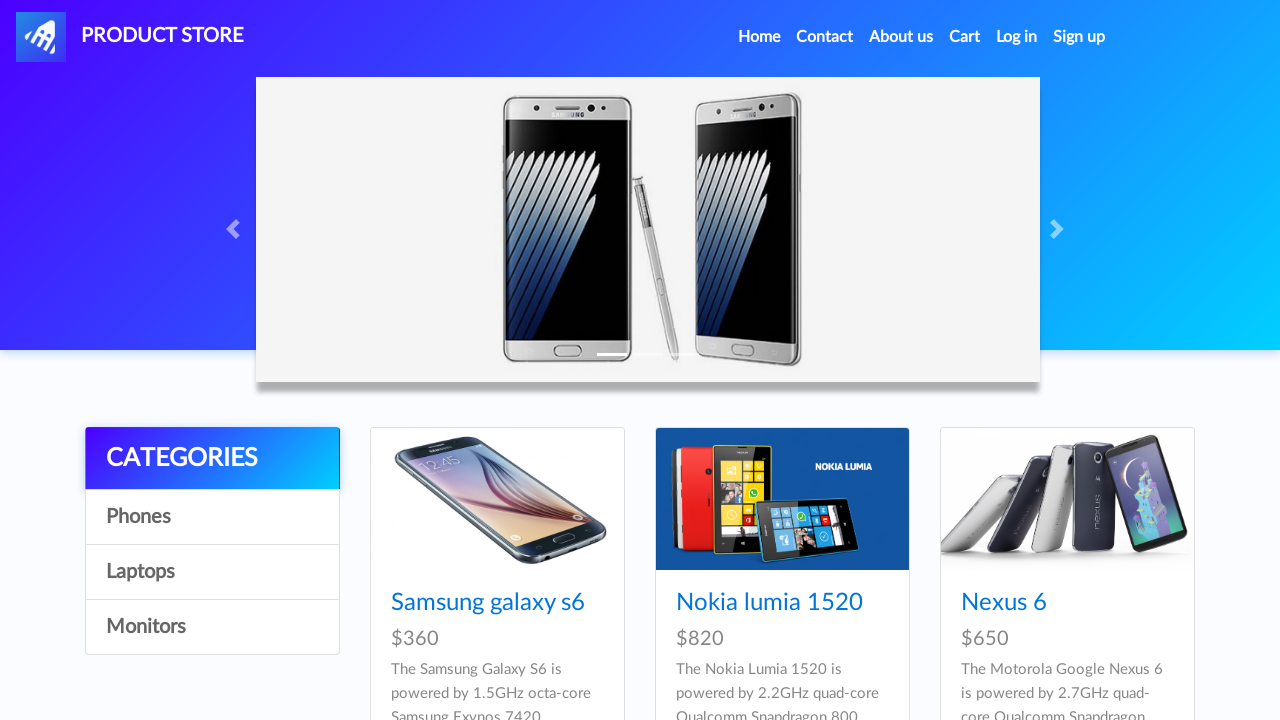

Clicked on Phones category at (212, 517) on #itemc
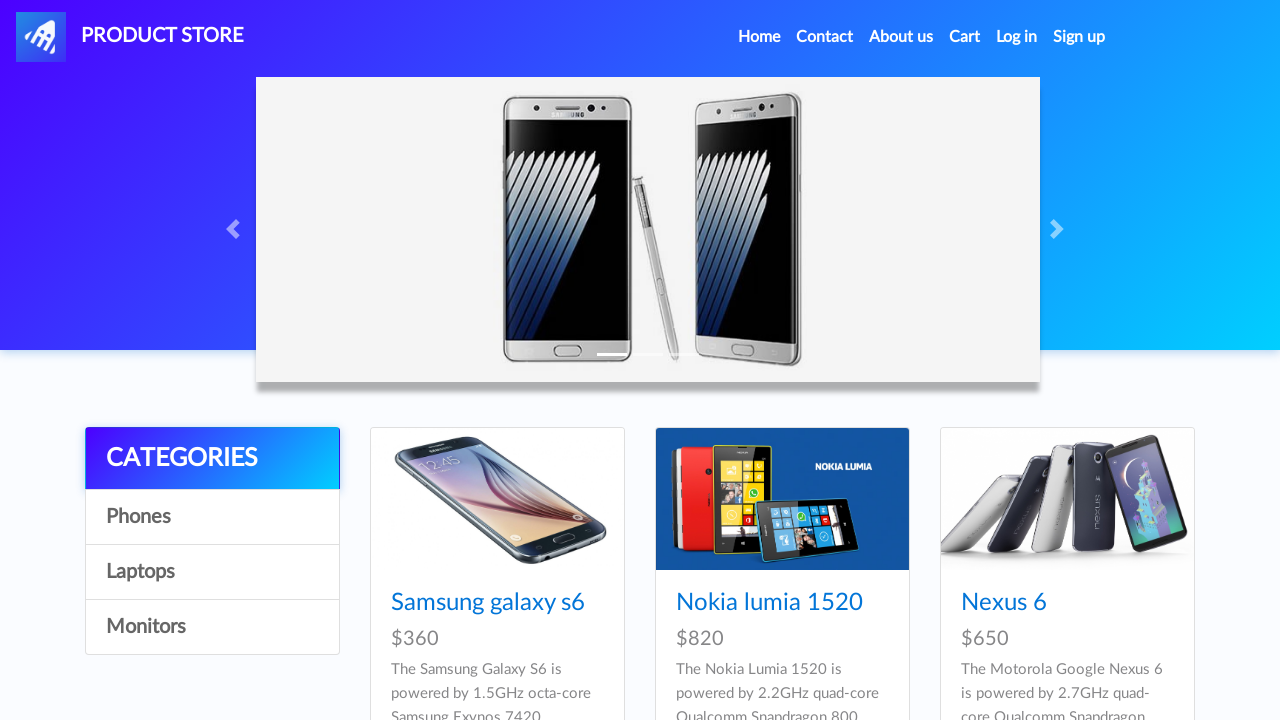

Clicked on Laptops category at (212, 572) on text=Laptops
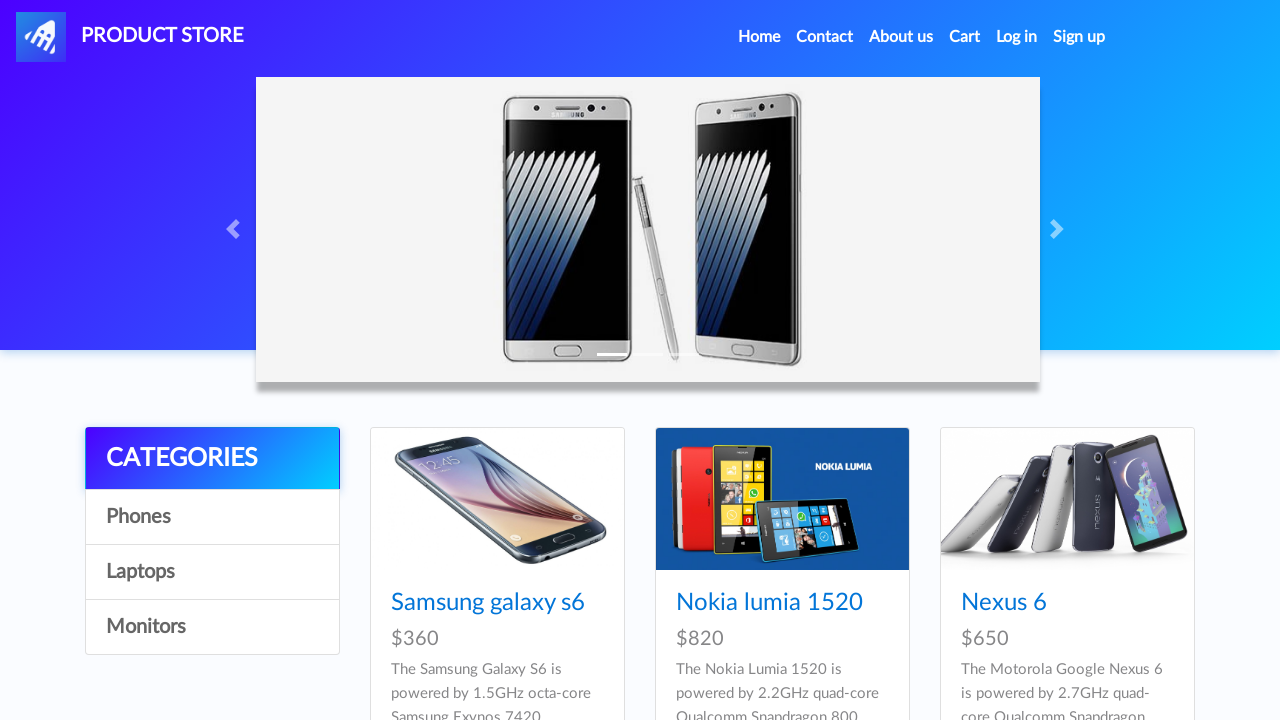

Clicked on Monitors category at (212, 627) on text=Monitors
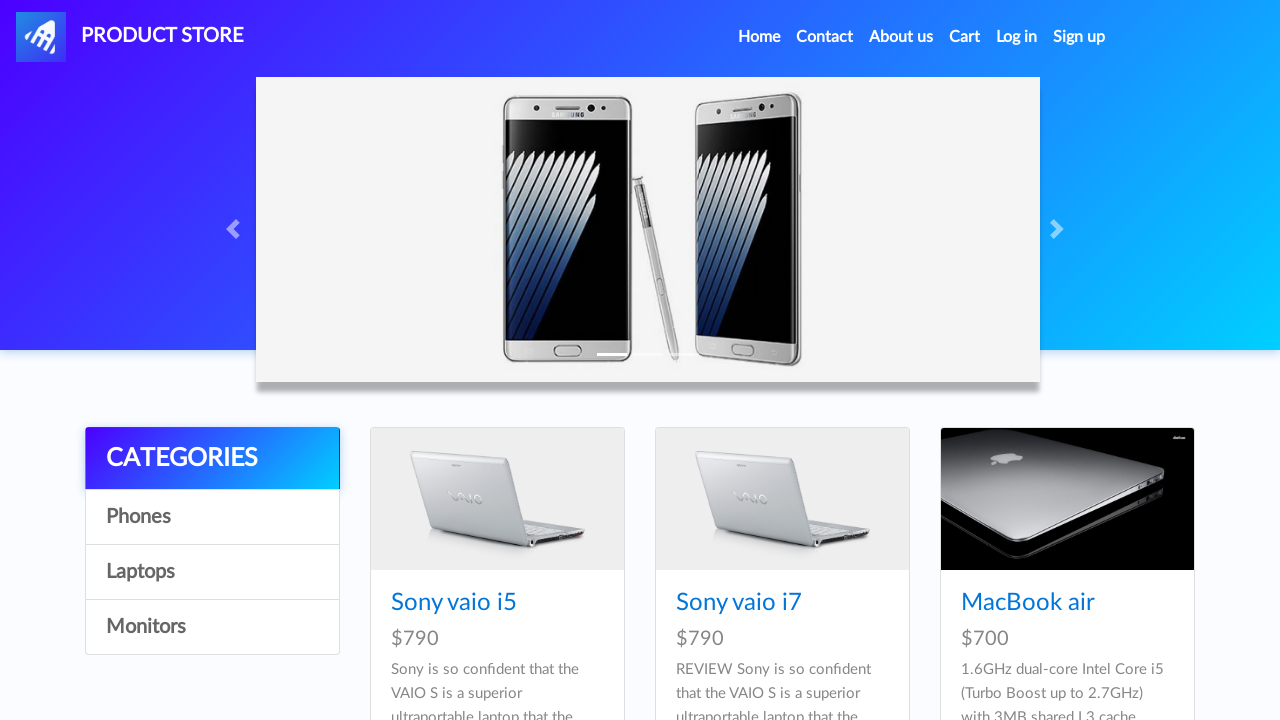

Clicked on Phones category again at (212, 517) on #itemc
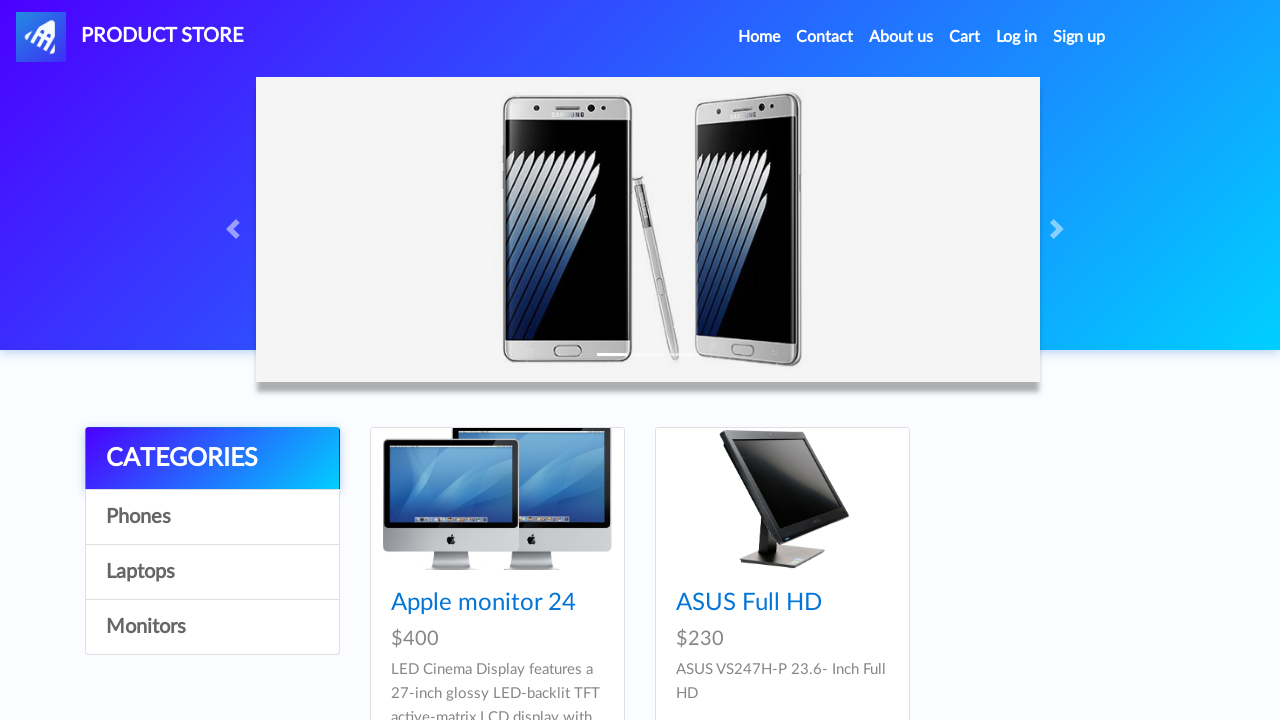

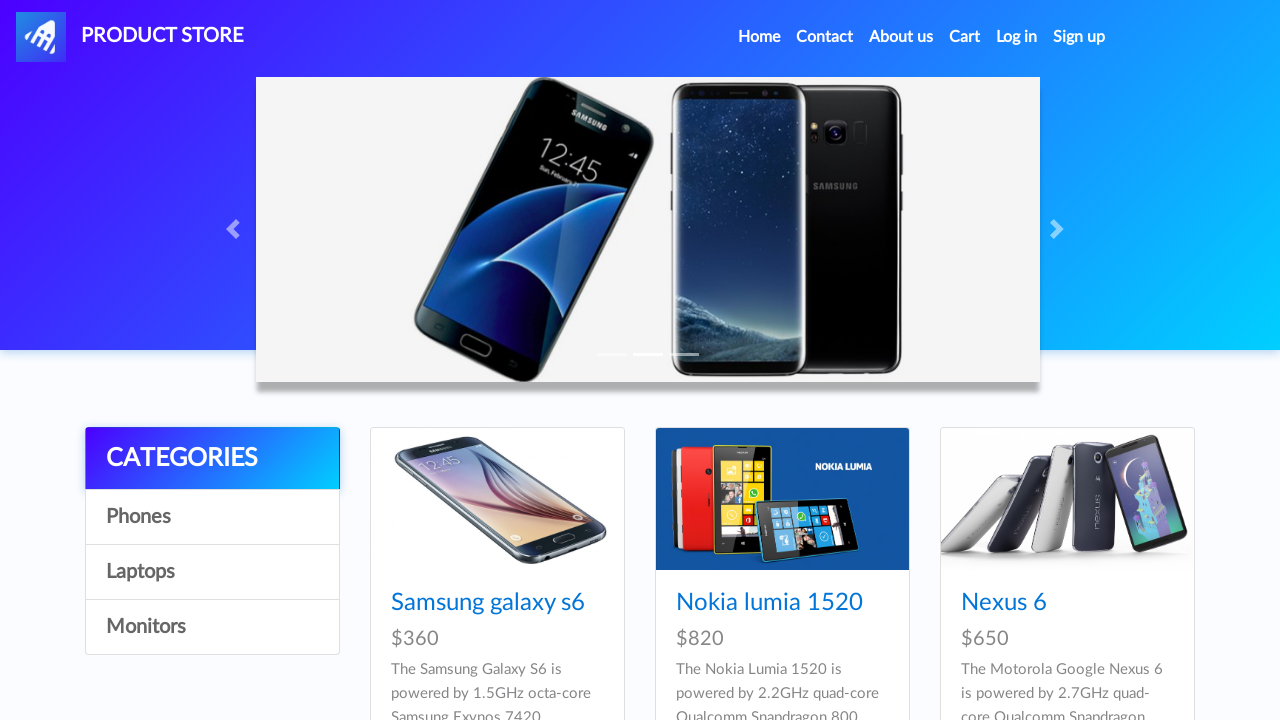